Navigates to shivaconceptdigital.com, goes back, then goes forward again

Starting URL: https://shivaconceptsolution.com/

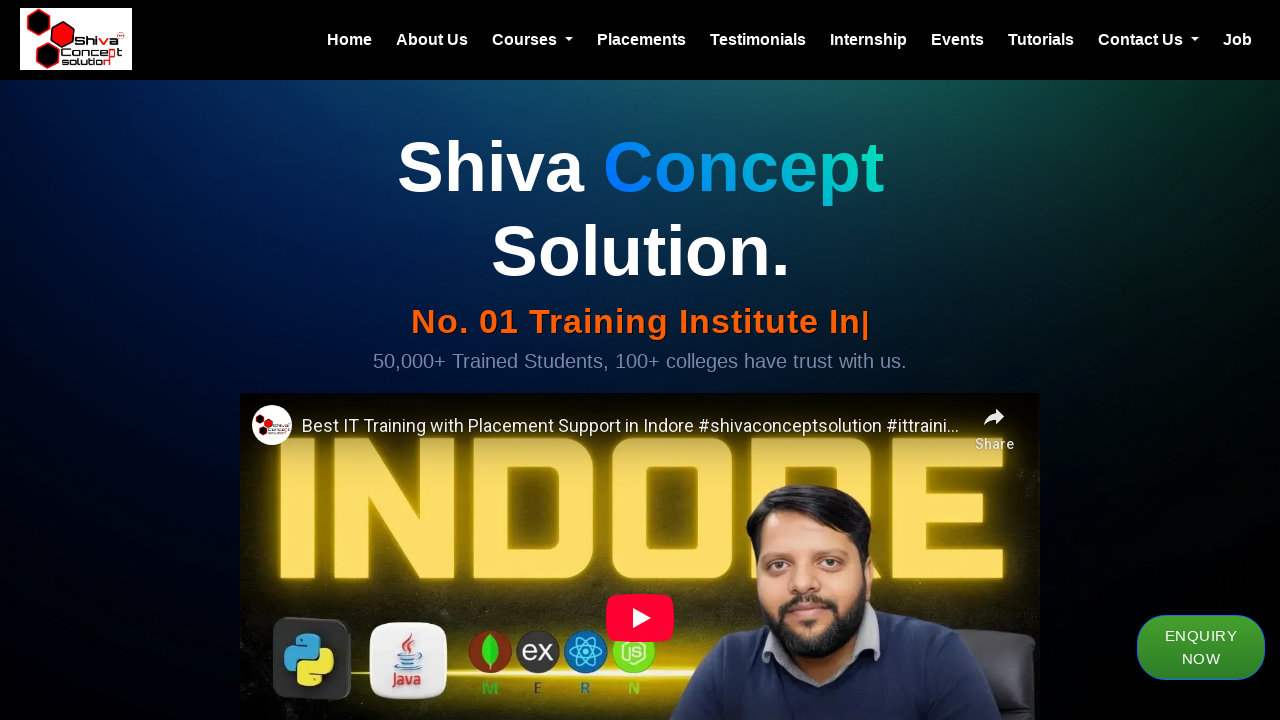

Navigated to https://shivaconceptdigital.com/
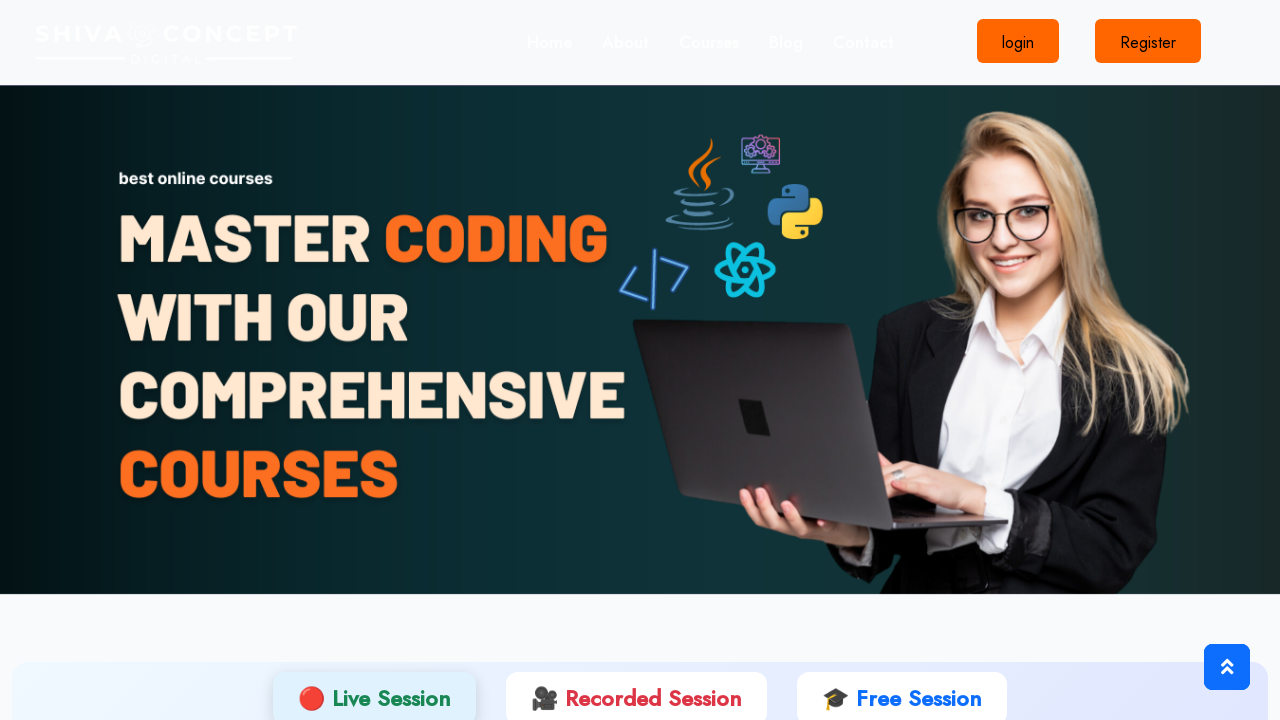

Navigated back to previous page
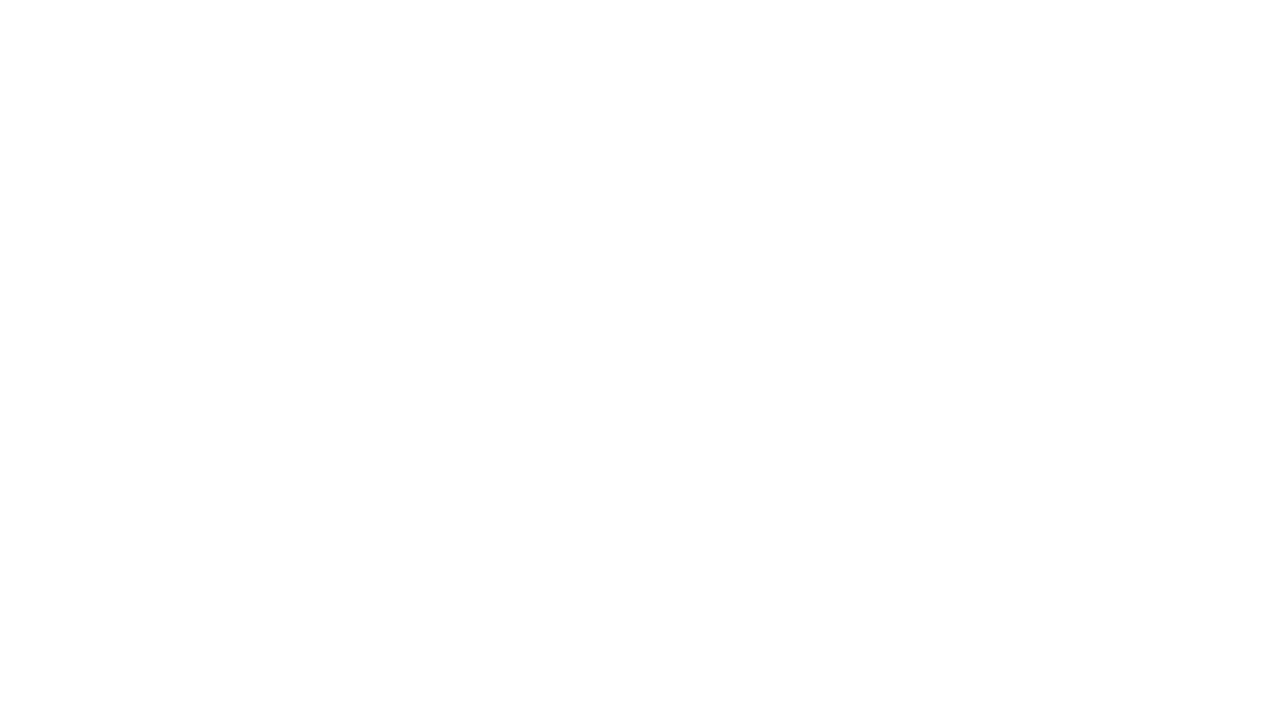

Navigated forward to next page in history
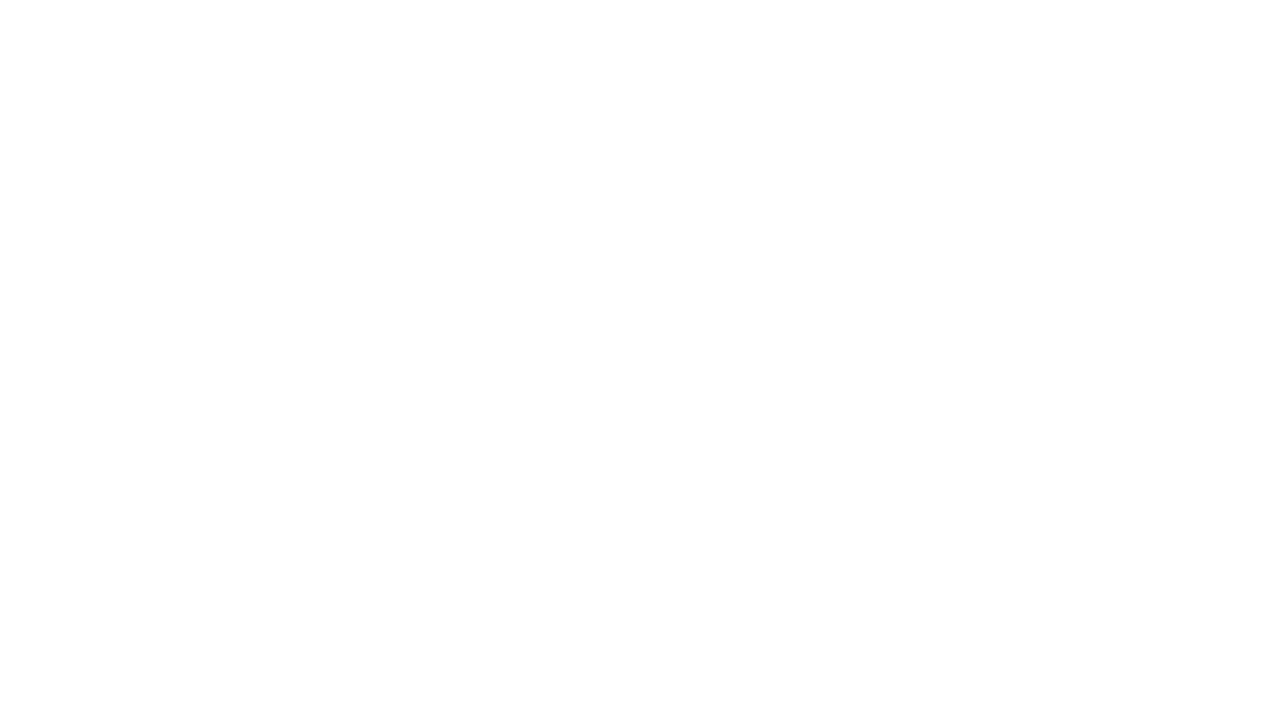

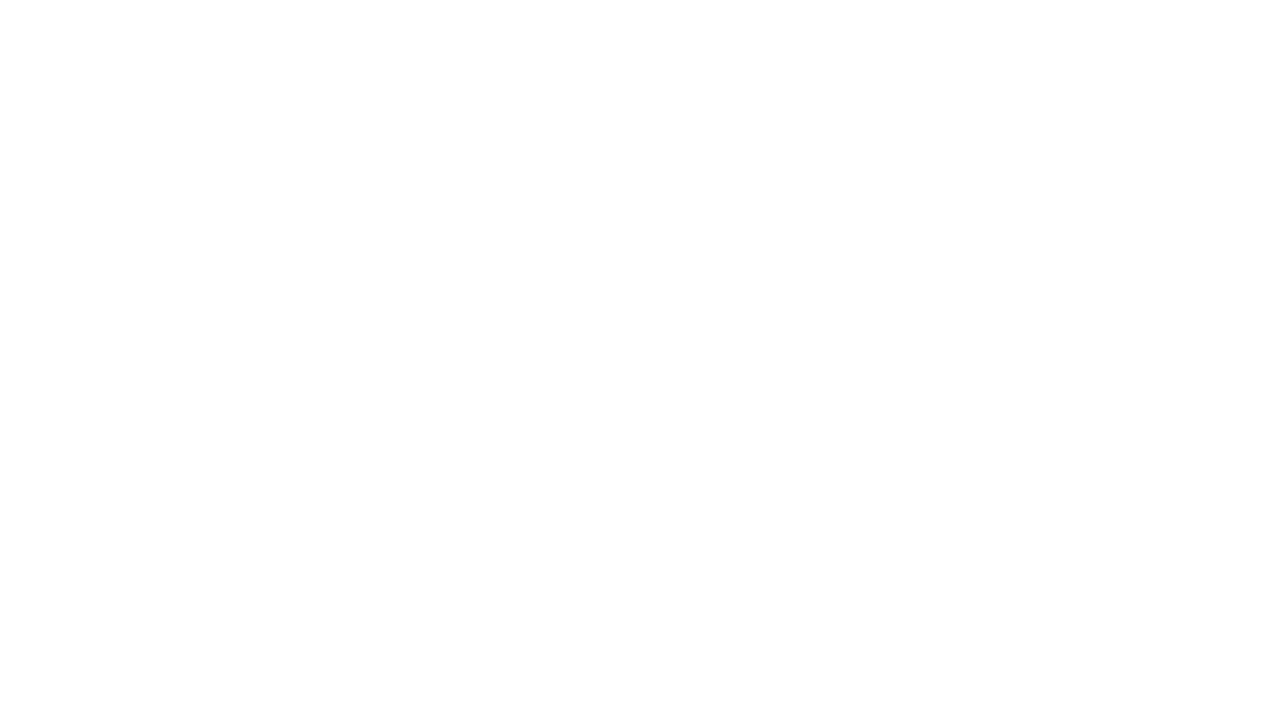